Tests window handling functionality by opening a new window, switching between windows, and verifying page titles in each window

Starting URL: https://the-internet.herokuapp.com/windows

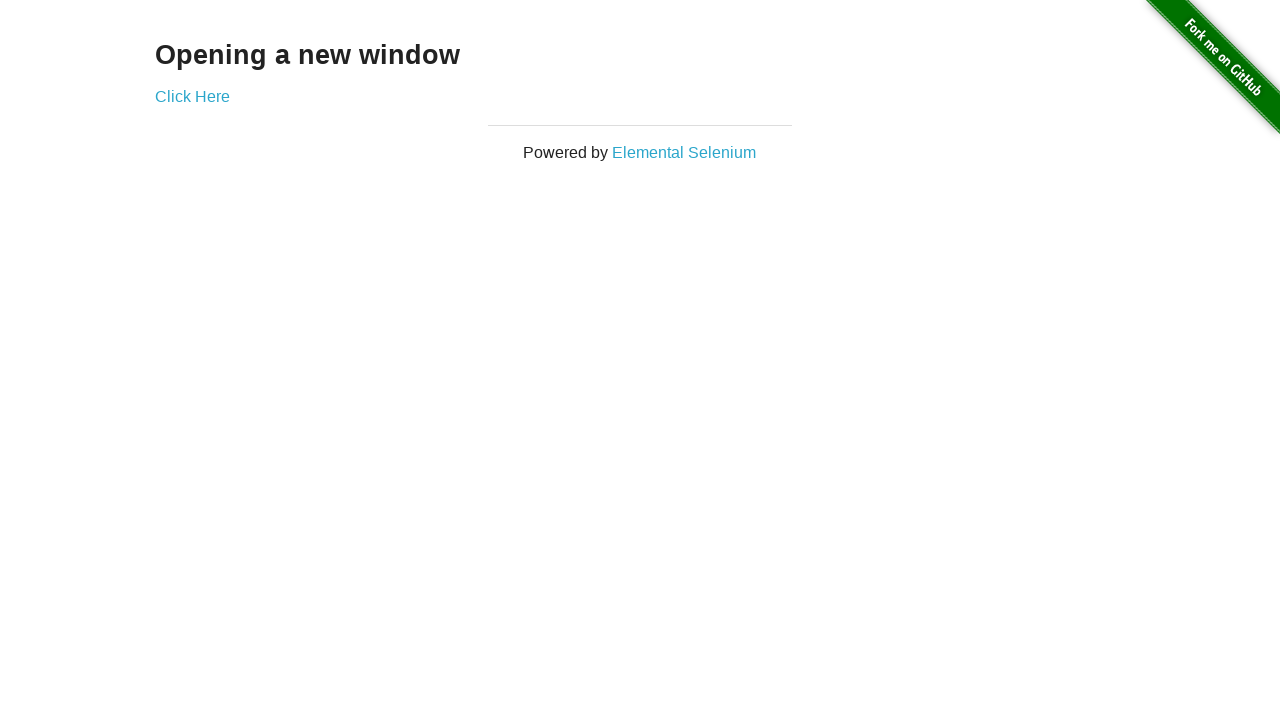

Stored reference to main window
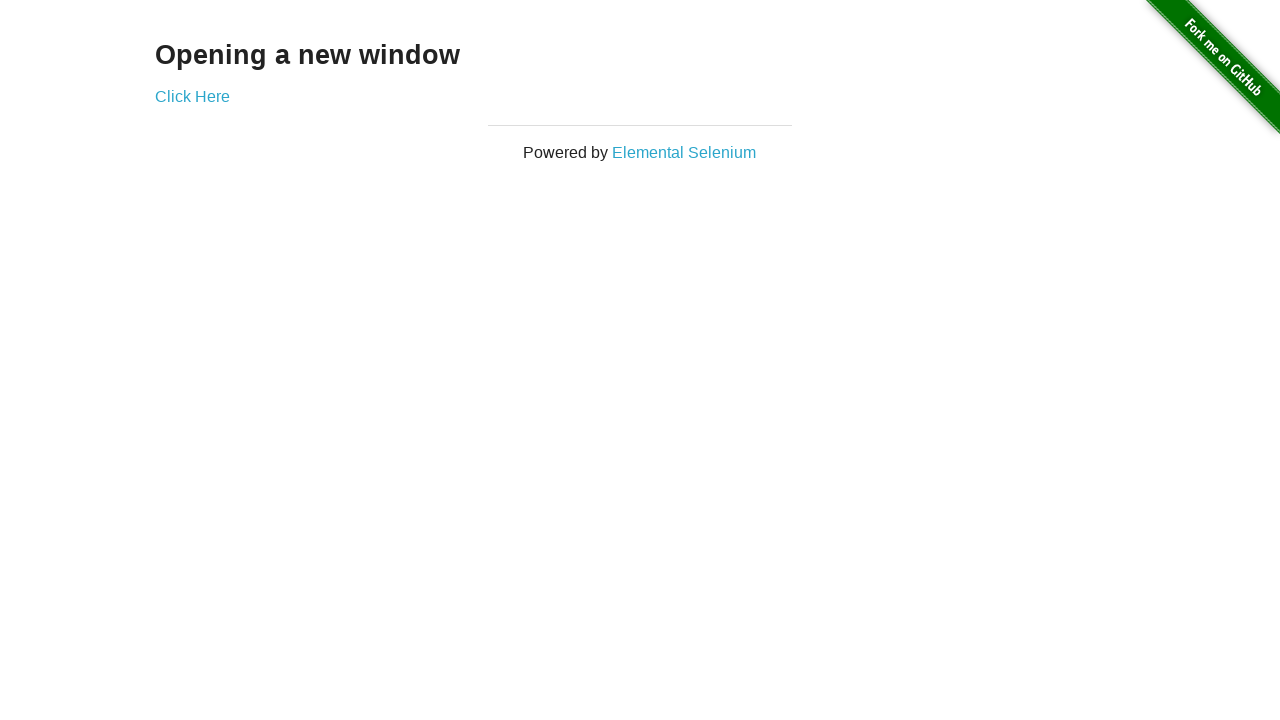

Retrieved heading text from main page
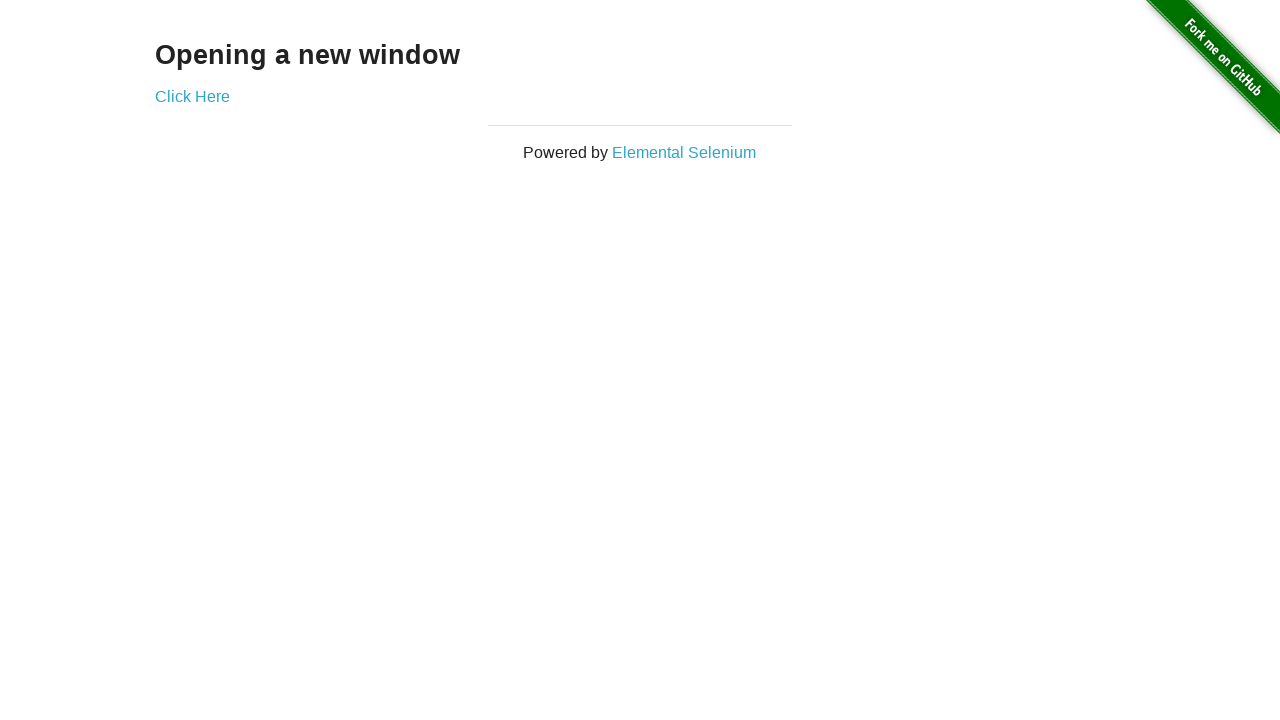

Verified main page heading text is 'Opening a new window'
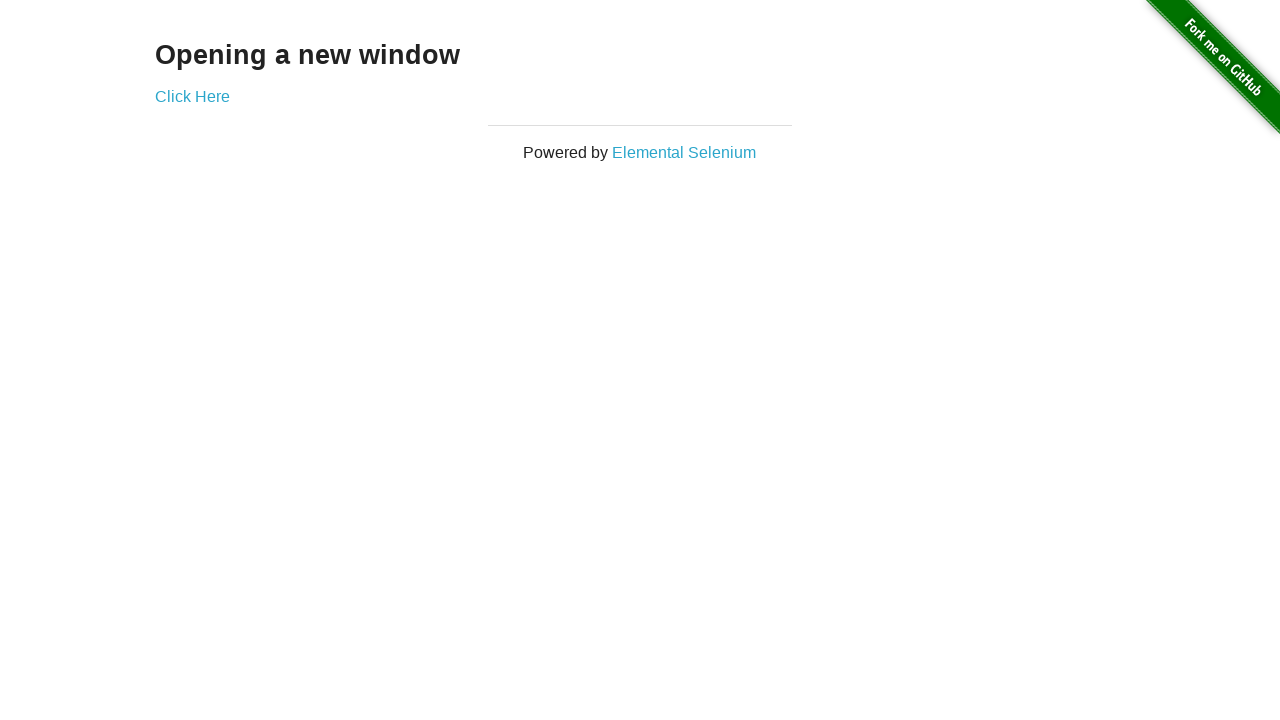

Verified main page title is 'The Internet'
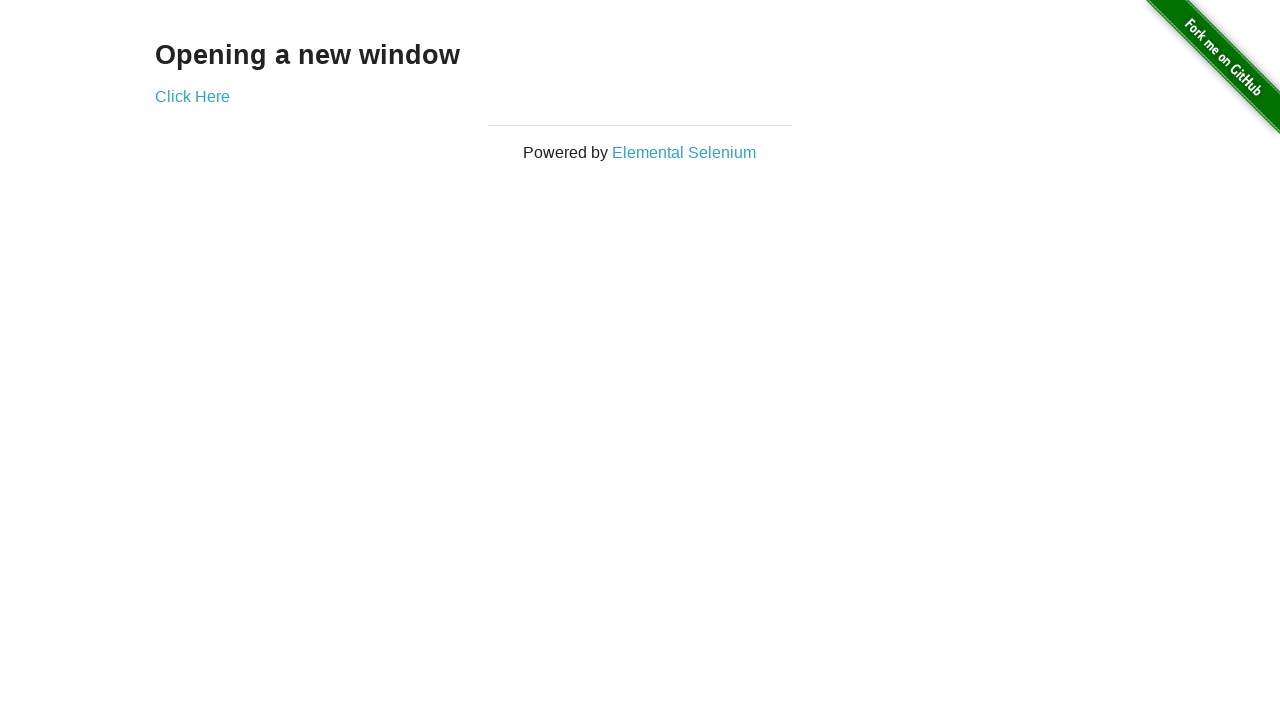

Clicked 'Click Here' button to open new window at (192, 96) on text=Click Here
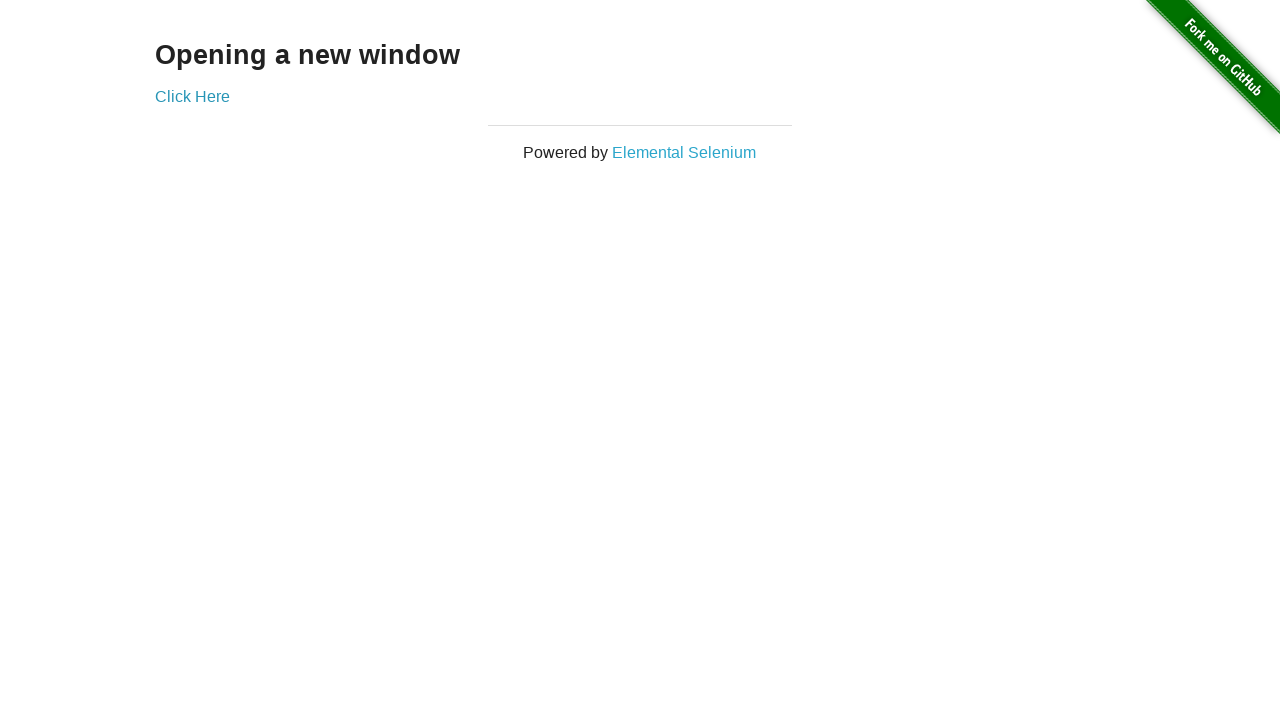

New window opened and stored reference
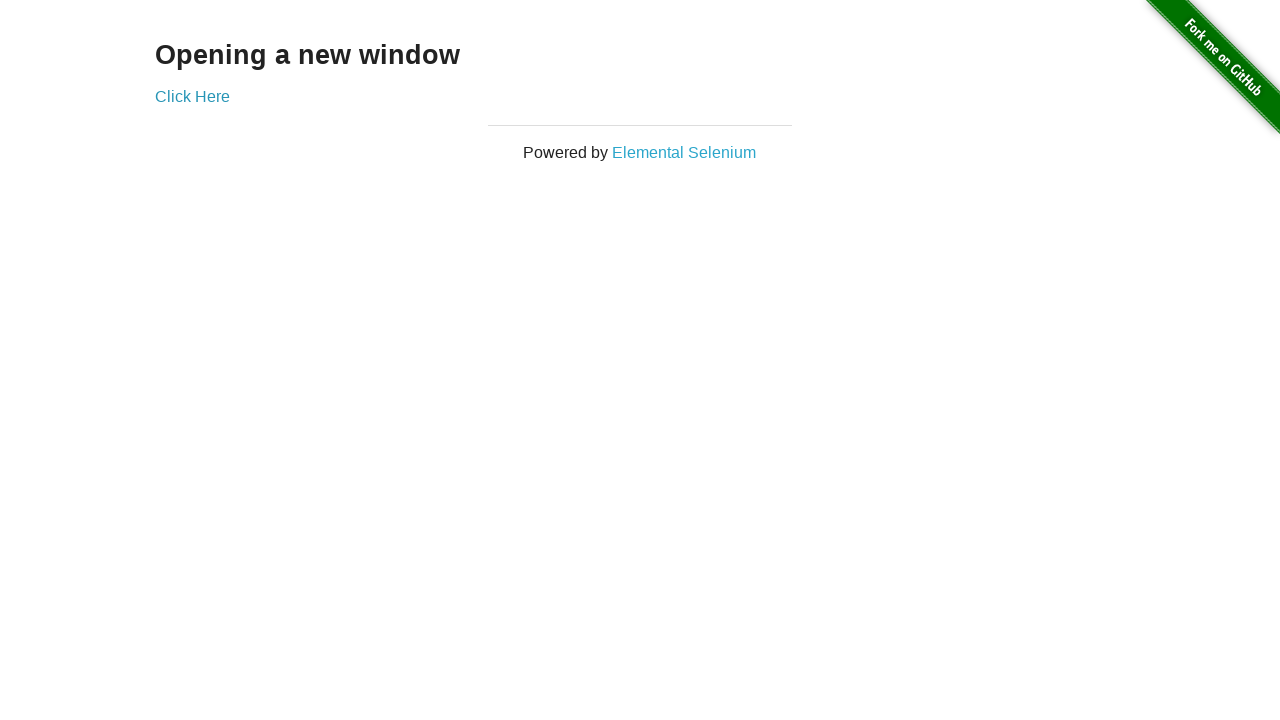

Verified new window title is 'New Window'
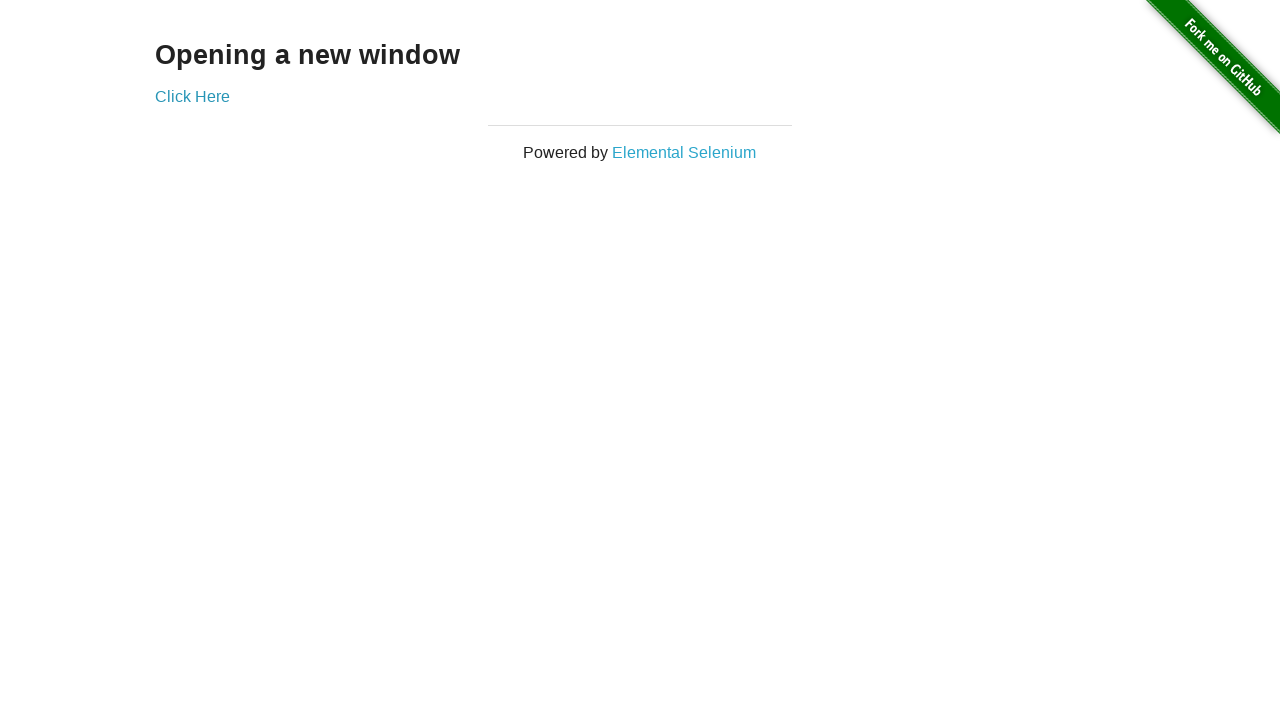

Switched back to main window
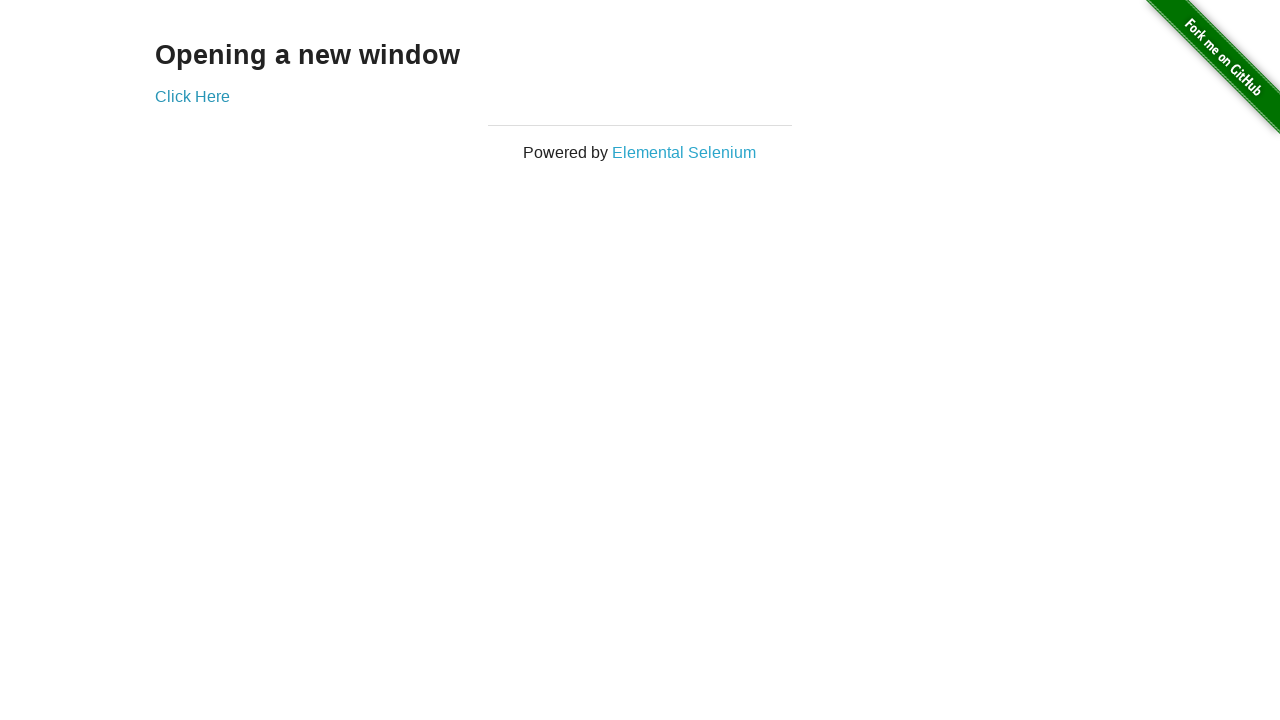

Verified main window title is 'The Internet'
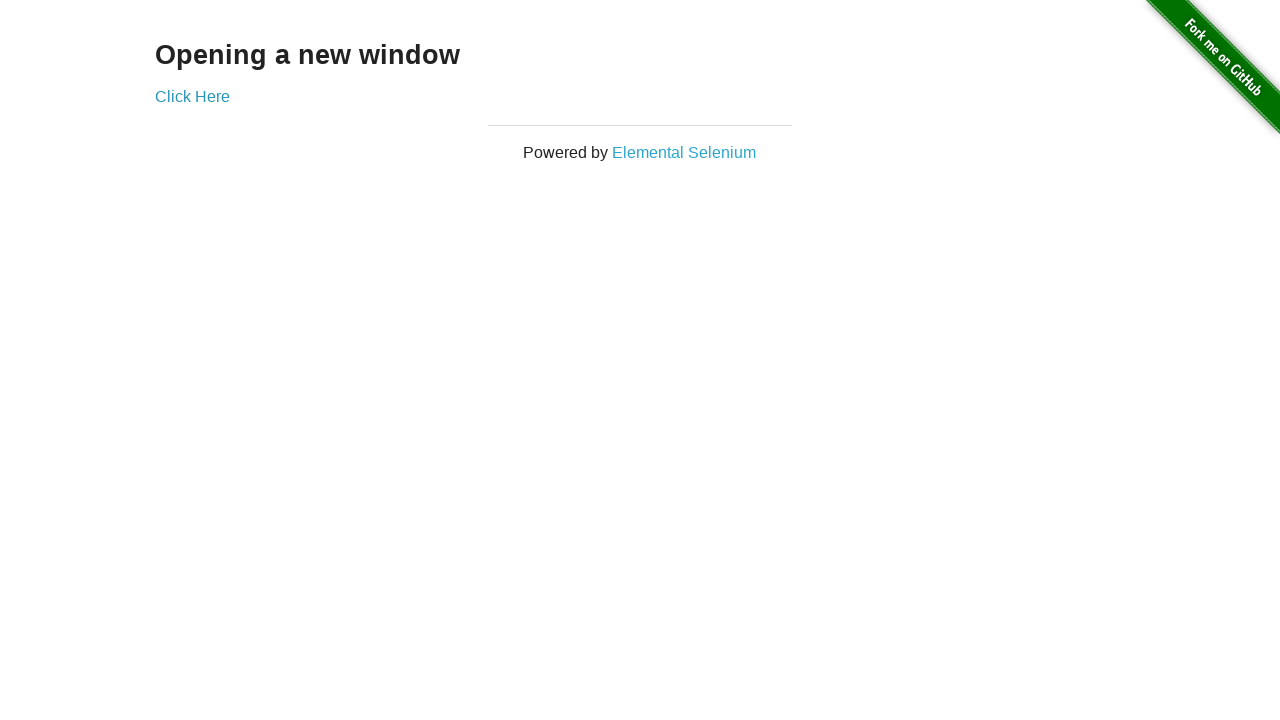

Switched to new window again
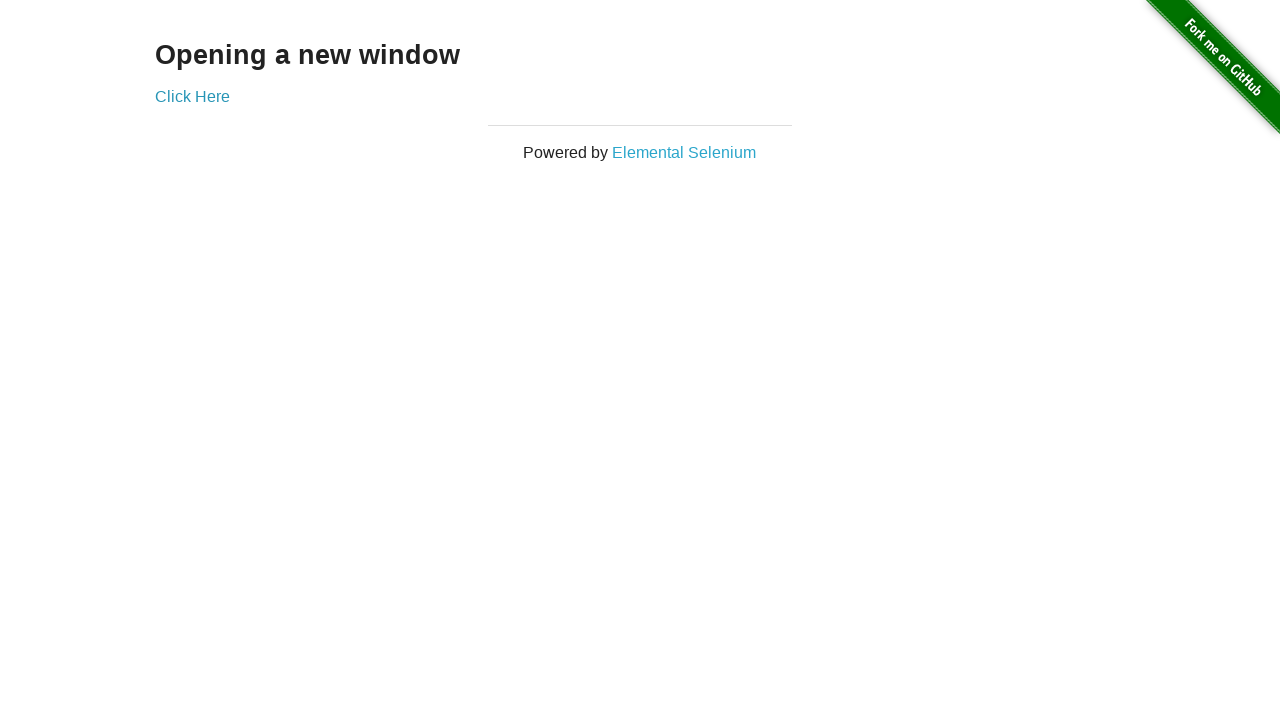

Switched back to main window
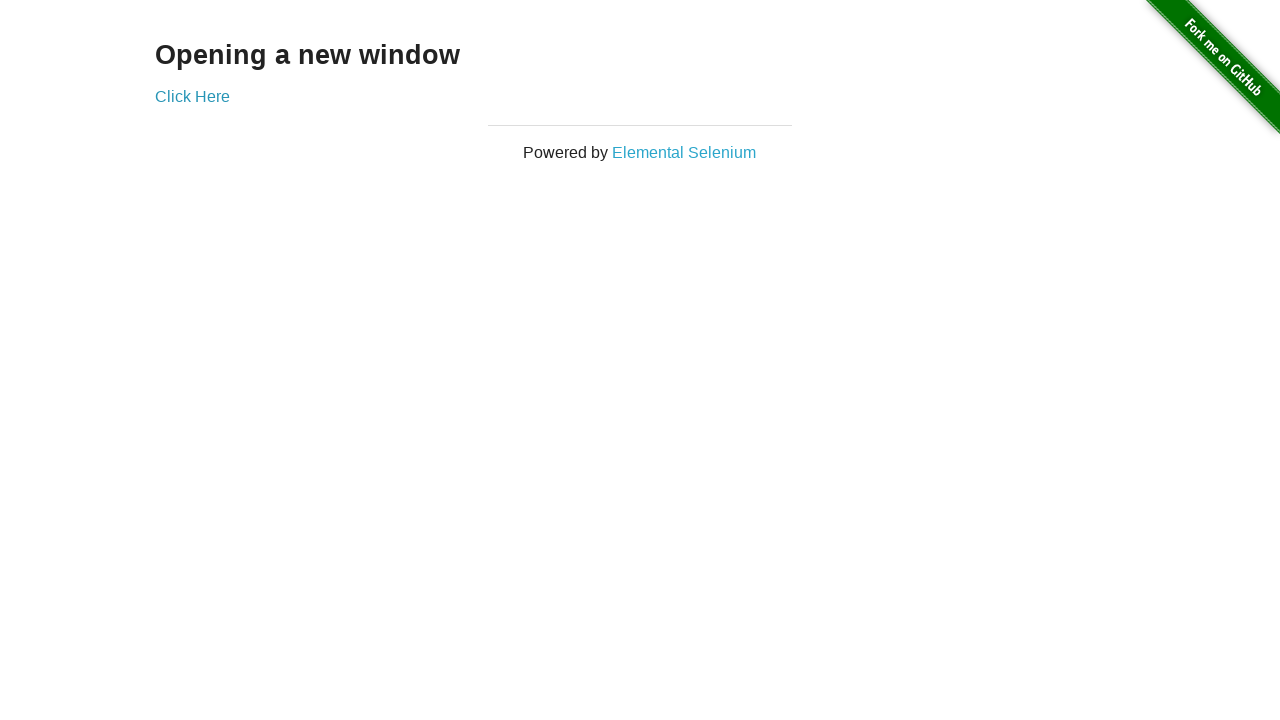

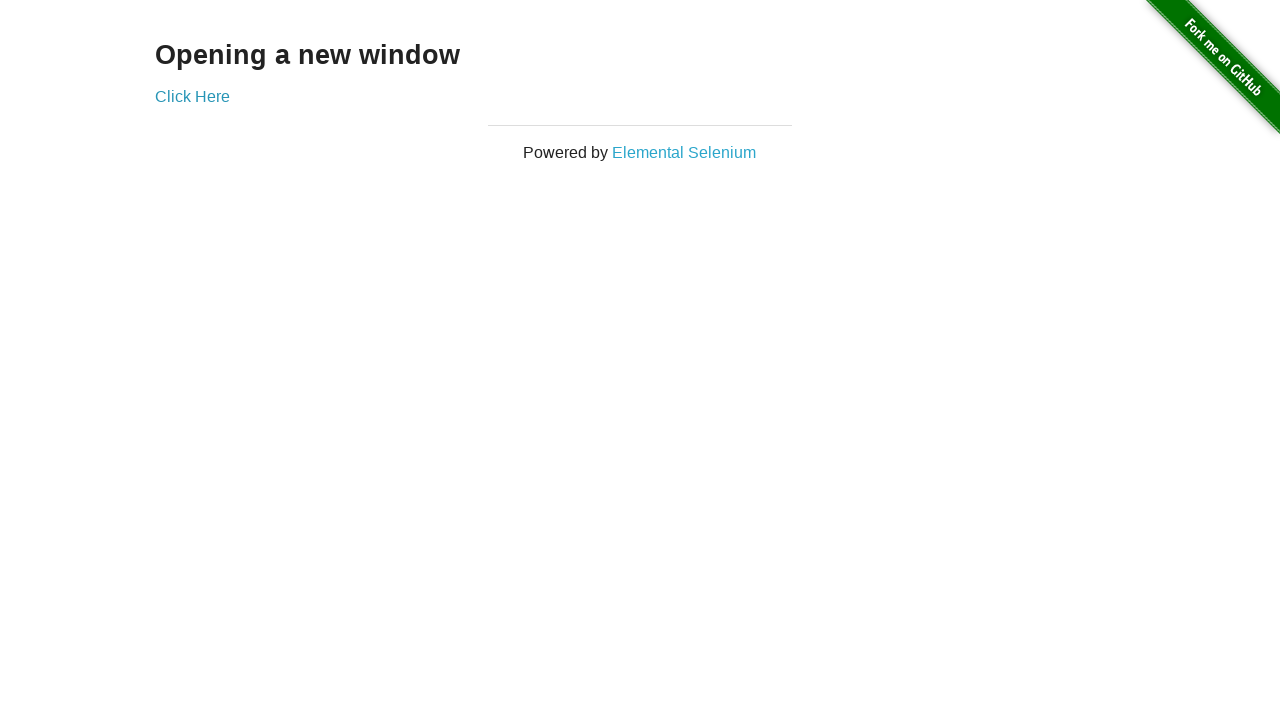